Tests handling multiple browser windows/tabs by clicking a link that opens a new tab, switching to it, then closing it

Starting URL: https://the-internet.herokuapp.com/windows

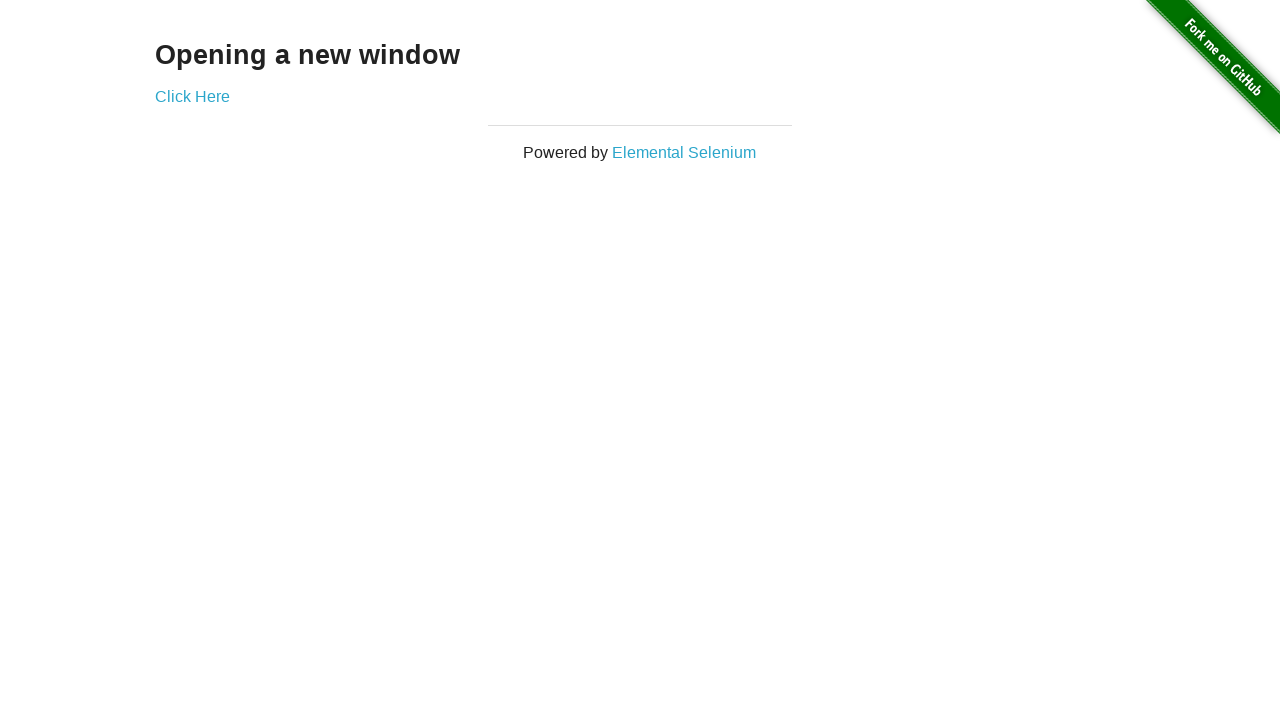

Clicked 'Click Here' link to open new window/tab at (192, 96) on text=Click Here
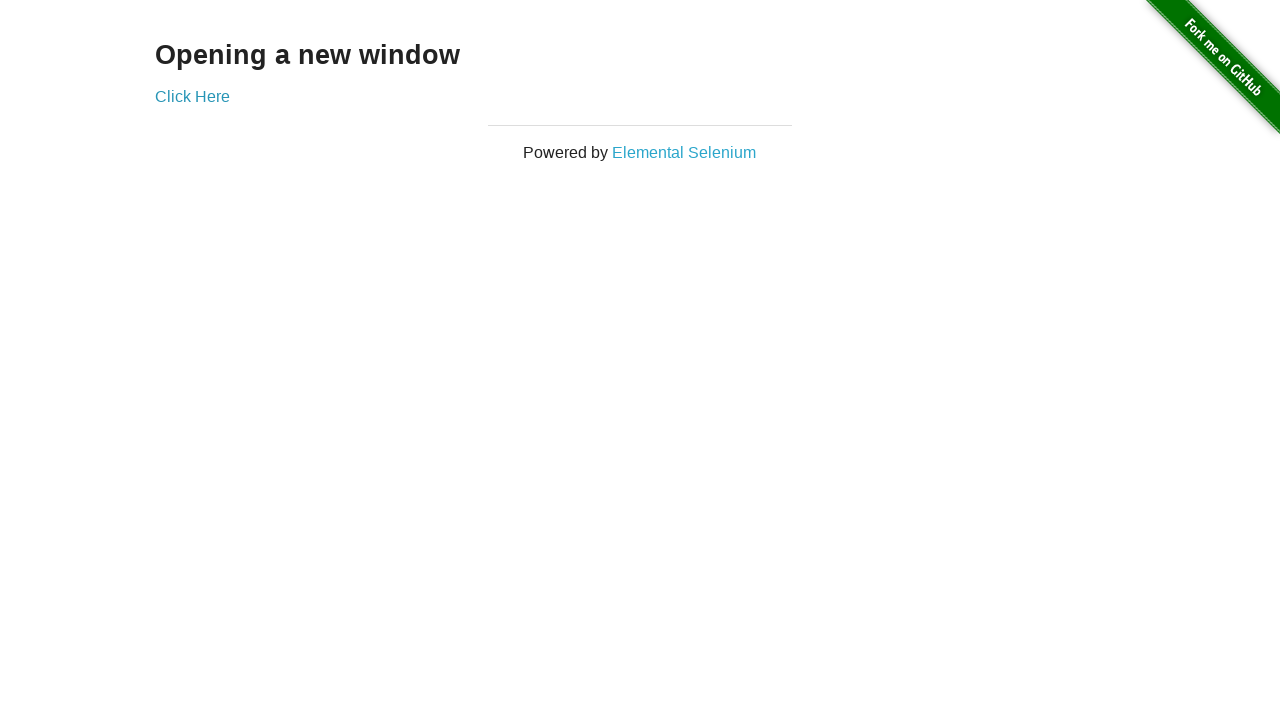

Captured new page/window object
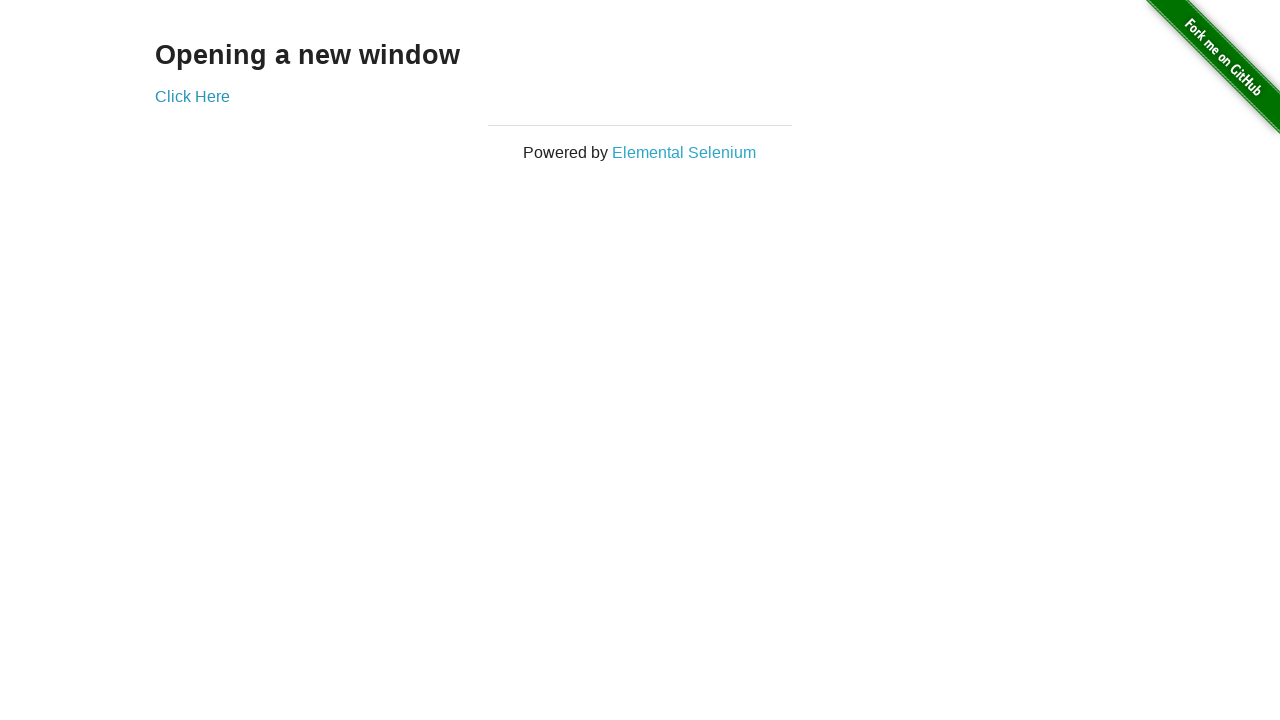

New page loaded successfully
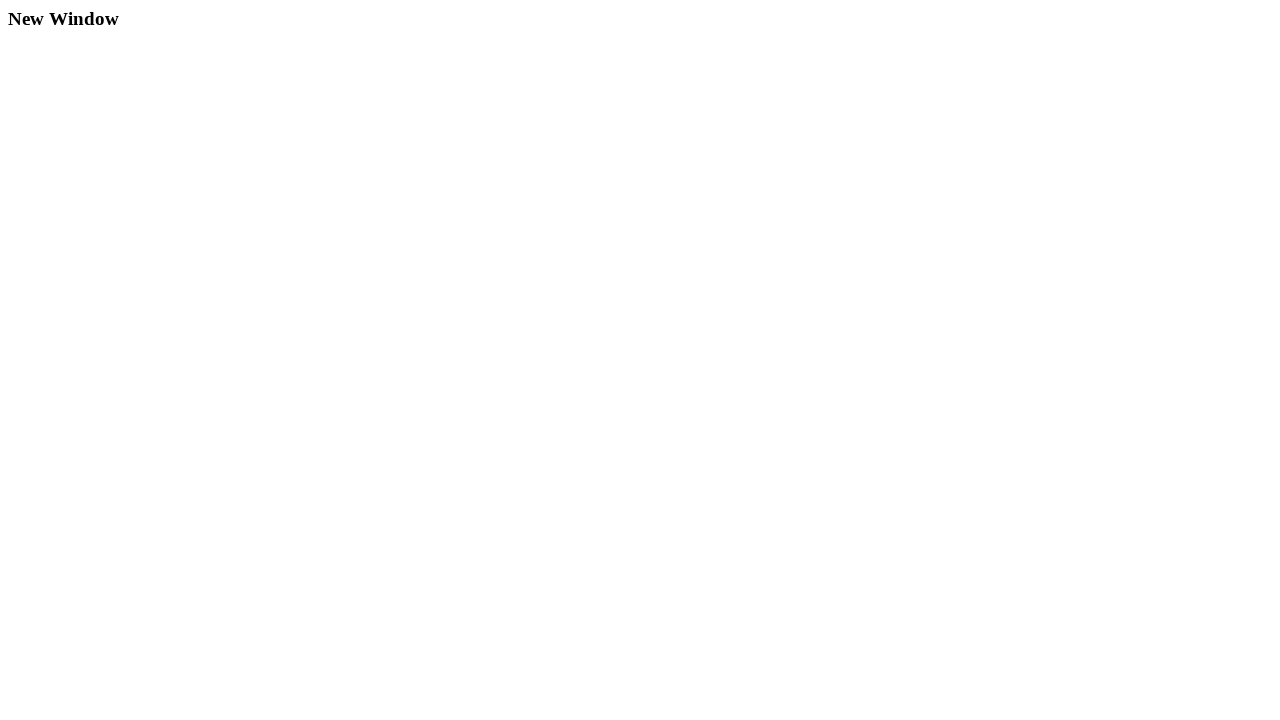

Closed the new tab/window
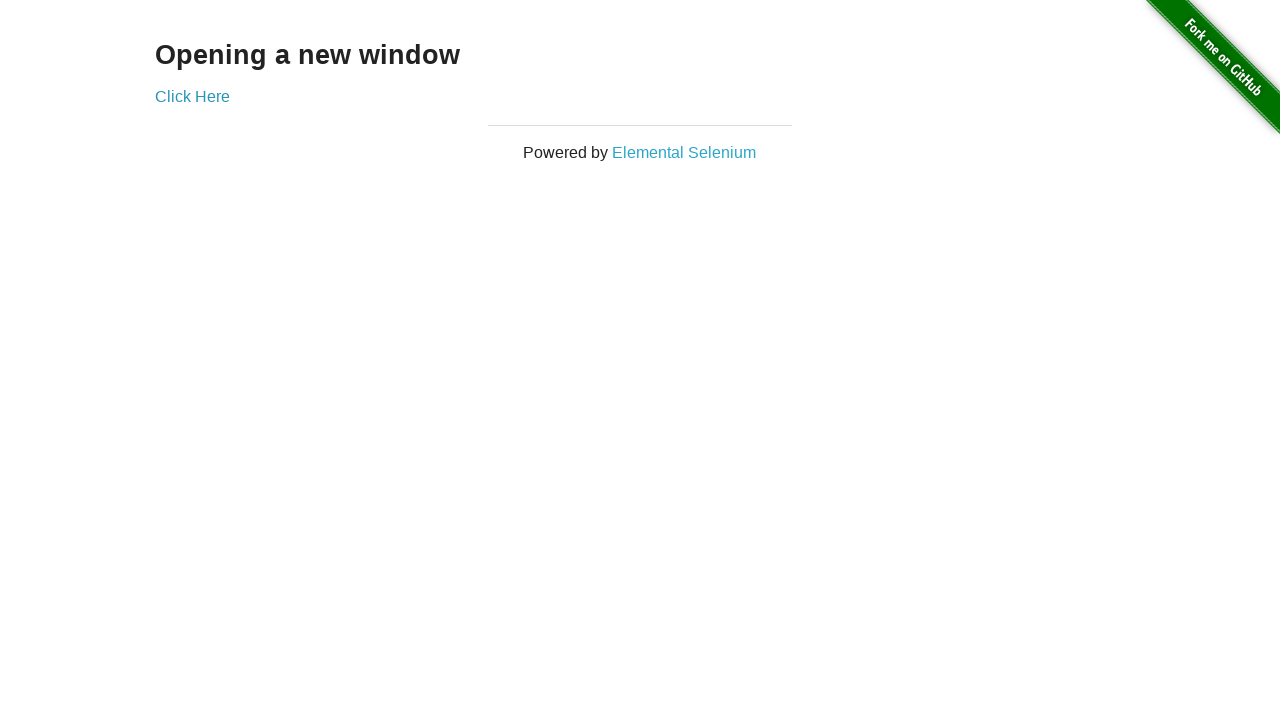

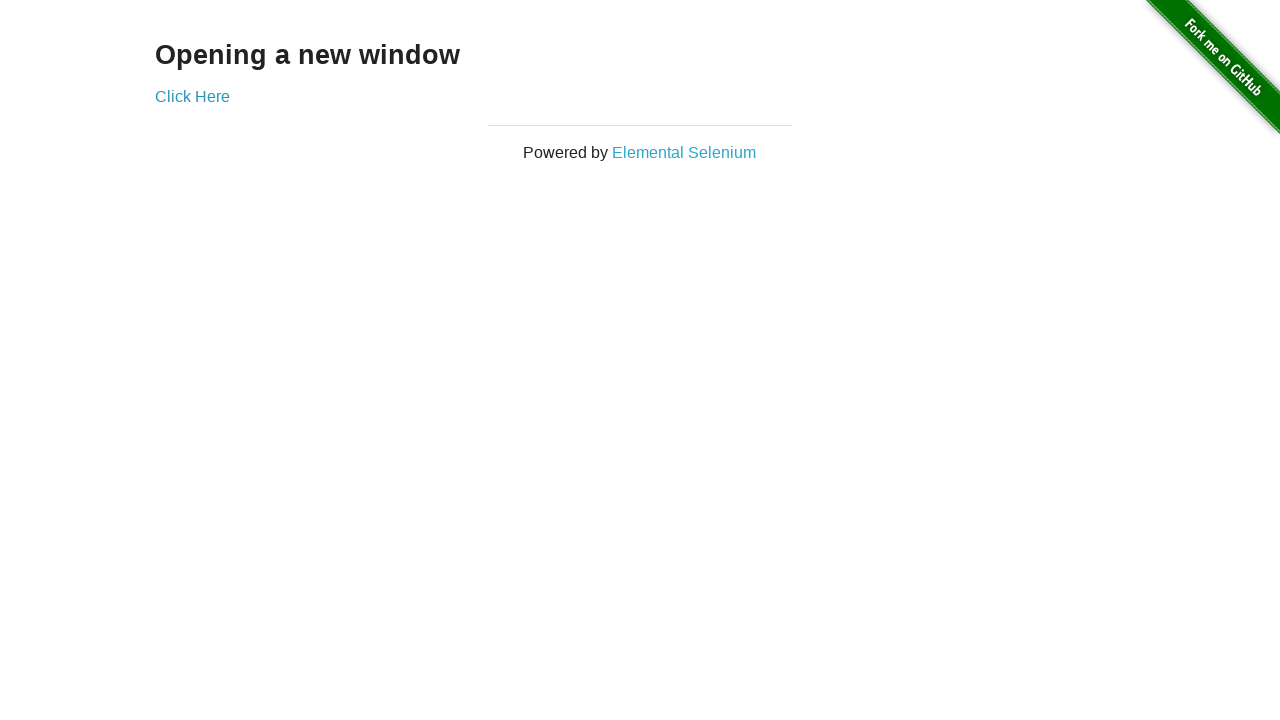